Tests JavaScript alert handling by clicking a button that triggers an alert, accepting the alert, and verifying the result message is displayed correctly.

Starting URL: https://practice.cydeo.com/javascript_alerts

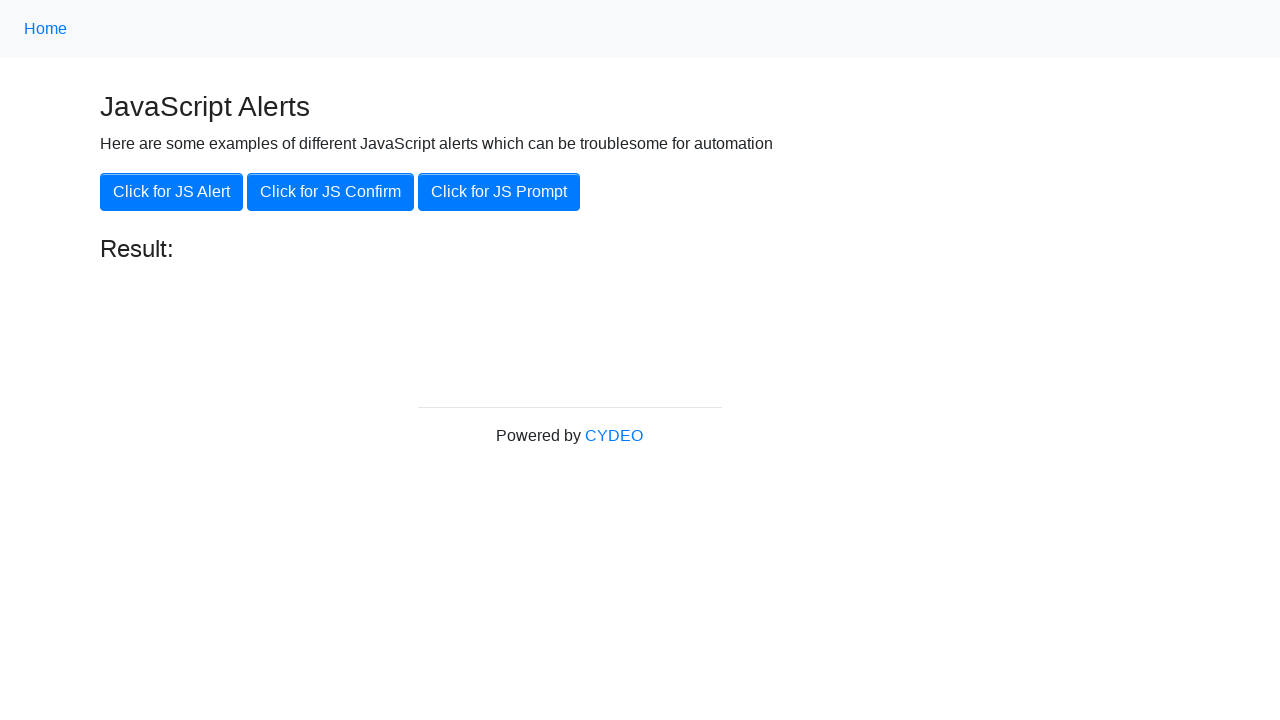

Clicked 'Click for JS Alert' button at (172, 192) on xpath=//button[.='Click for JS Alert']
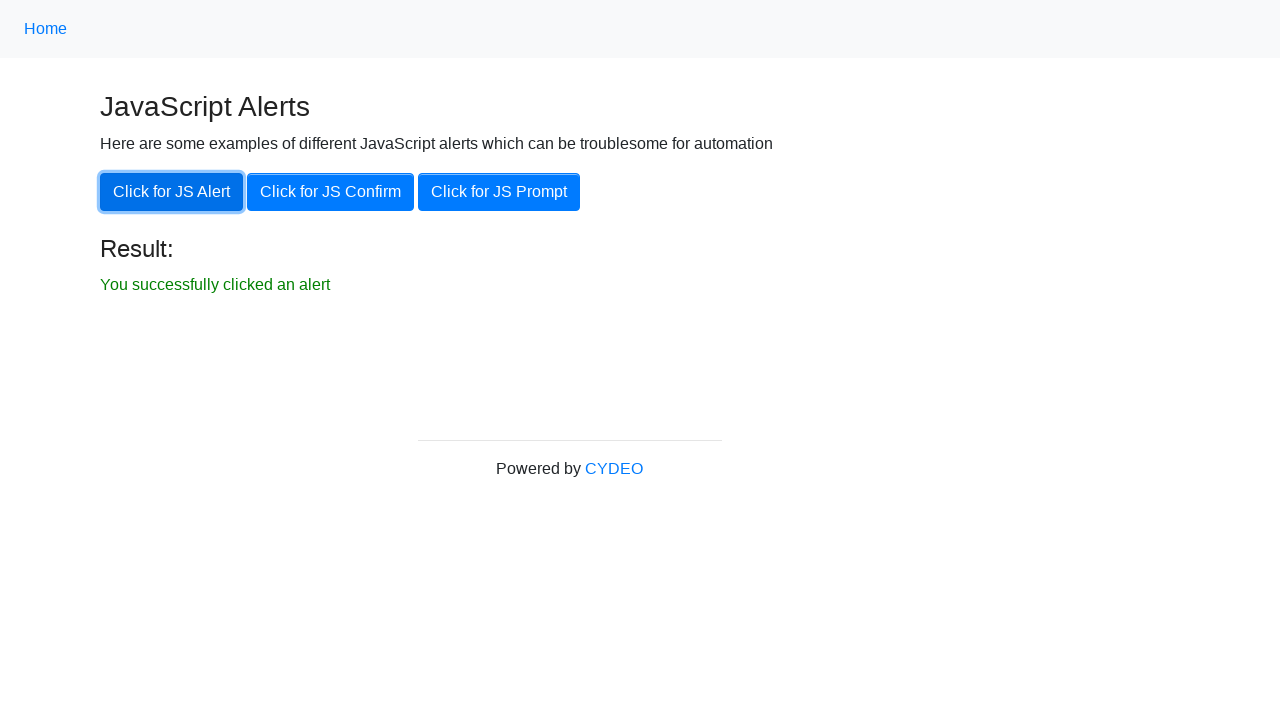

Set up dialog handler to accept alerts
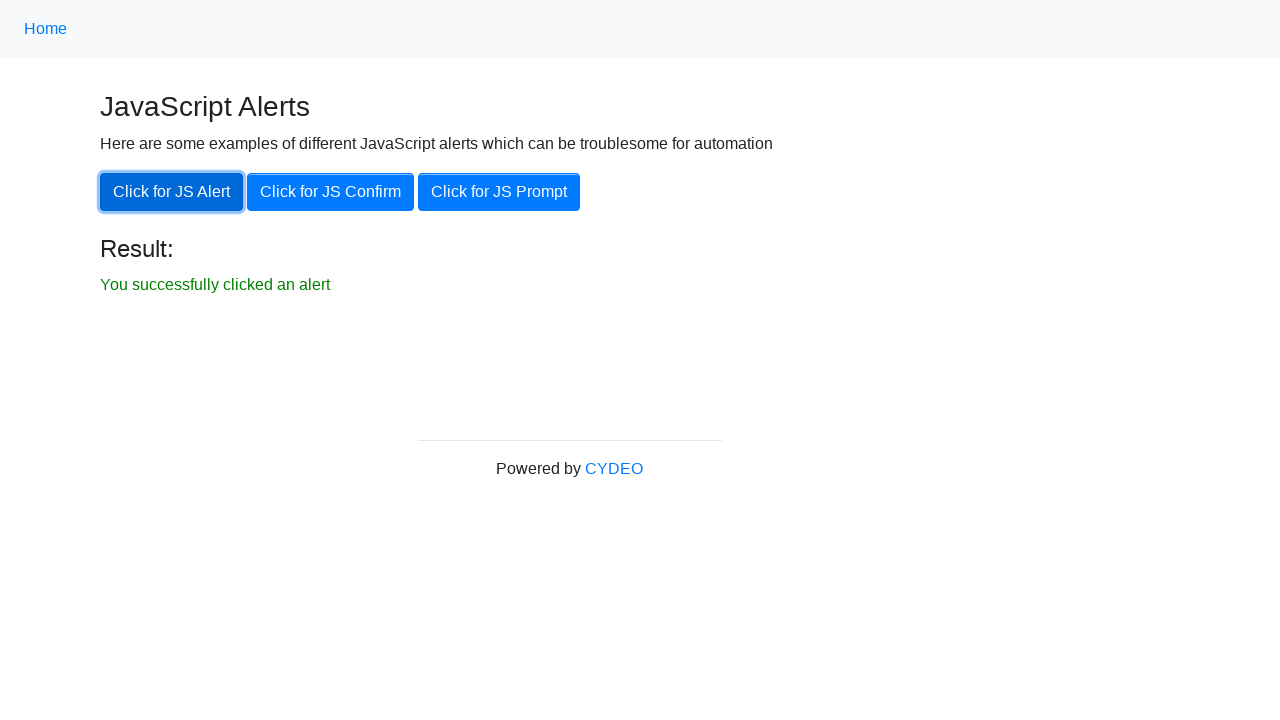

Clicked 'Click for JS Alert' button again to trigger alert at (172, 192) on xpath=//button[.='Click for JS Alert']
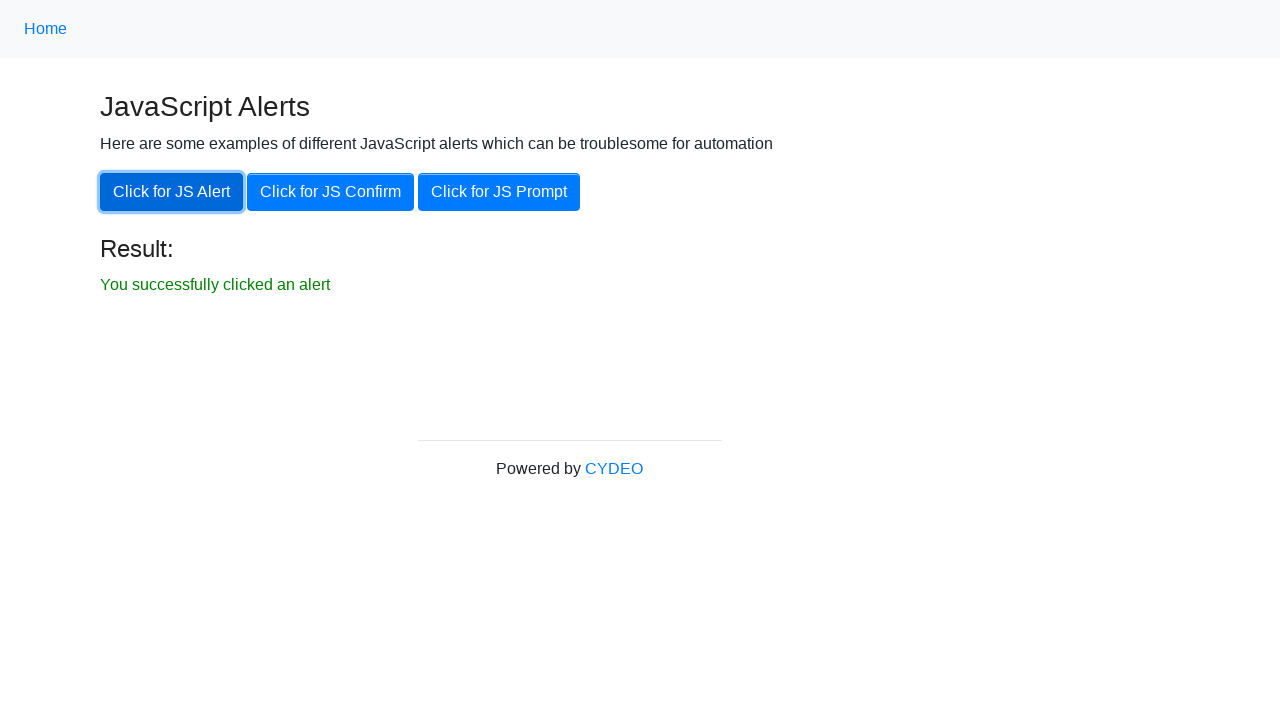

Result message element became visible
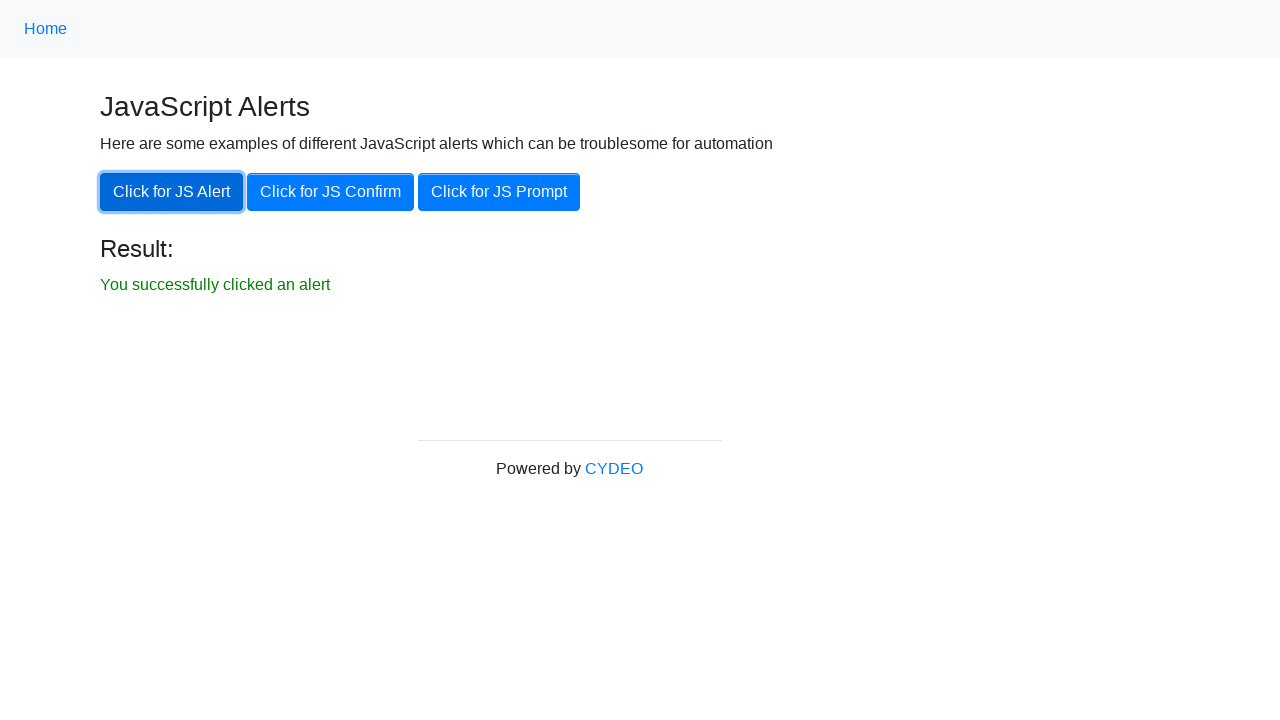

Verified result text: 'You successfully clicked an alert'
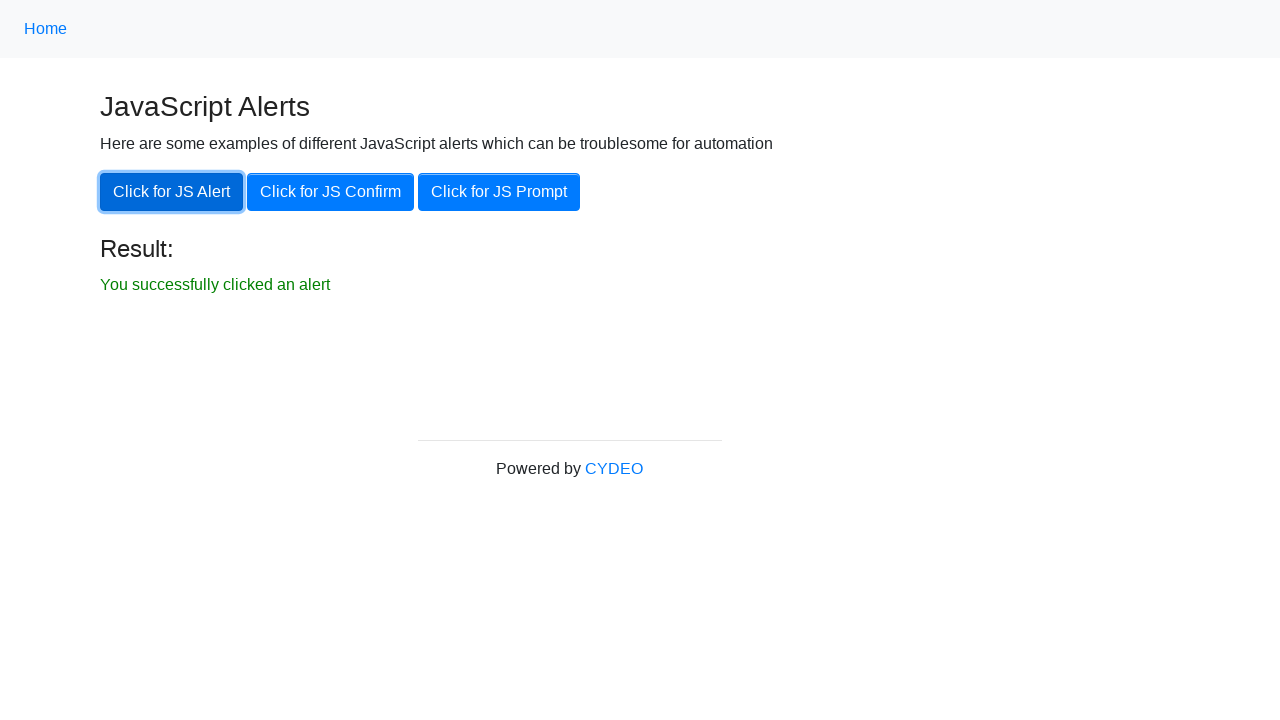

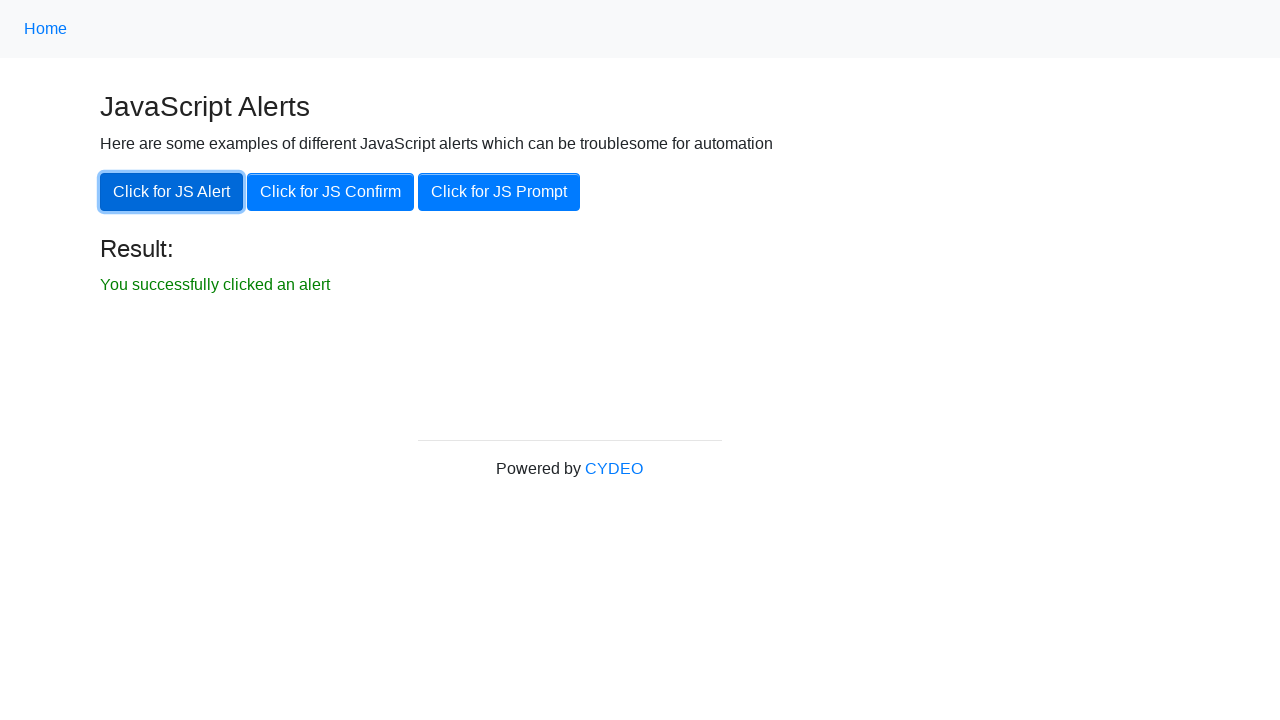